Tests radio button functionality on DemoQA by clicking "Yes" and "Impressive" radio buttons and verifying their selection, then checking that the "No" radio button is disabled.

Starting URL: https://demoqa.com/radio-button

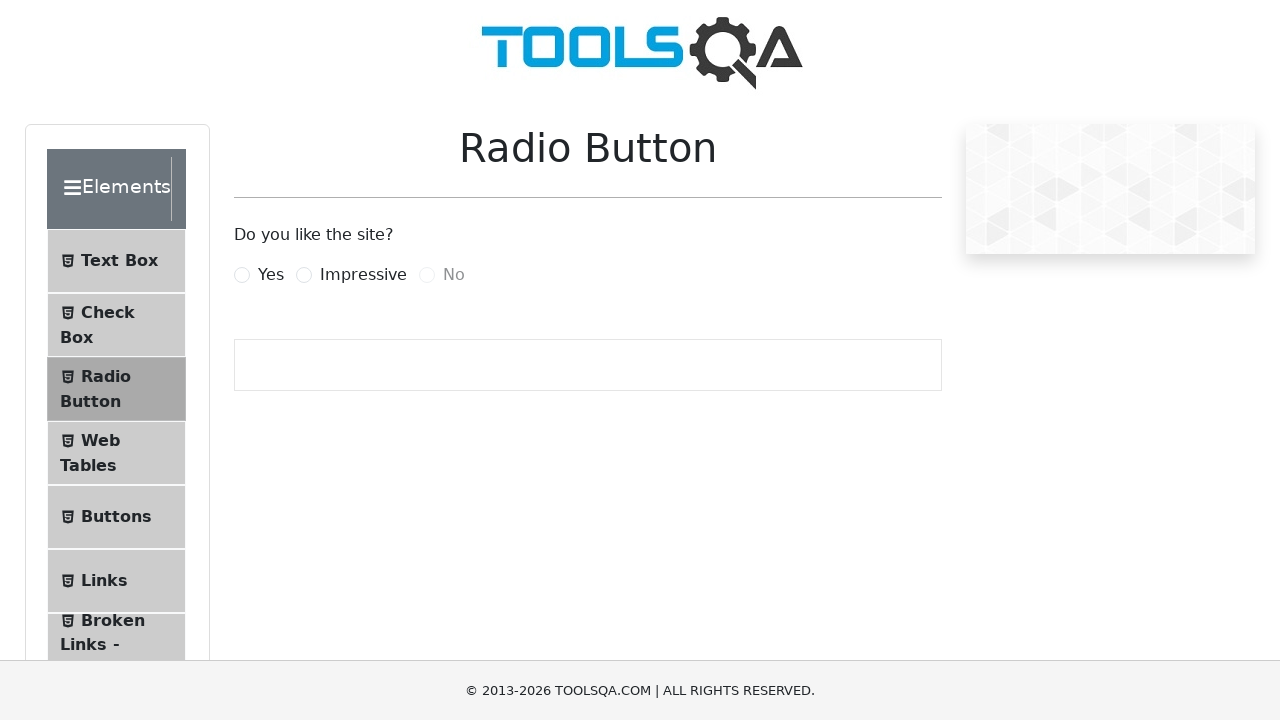

Waited for 'Yes' radio button to load
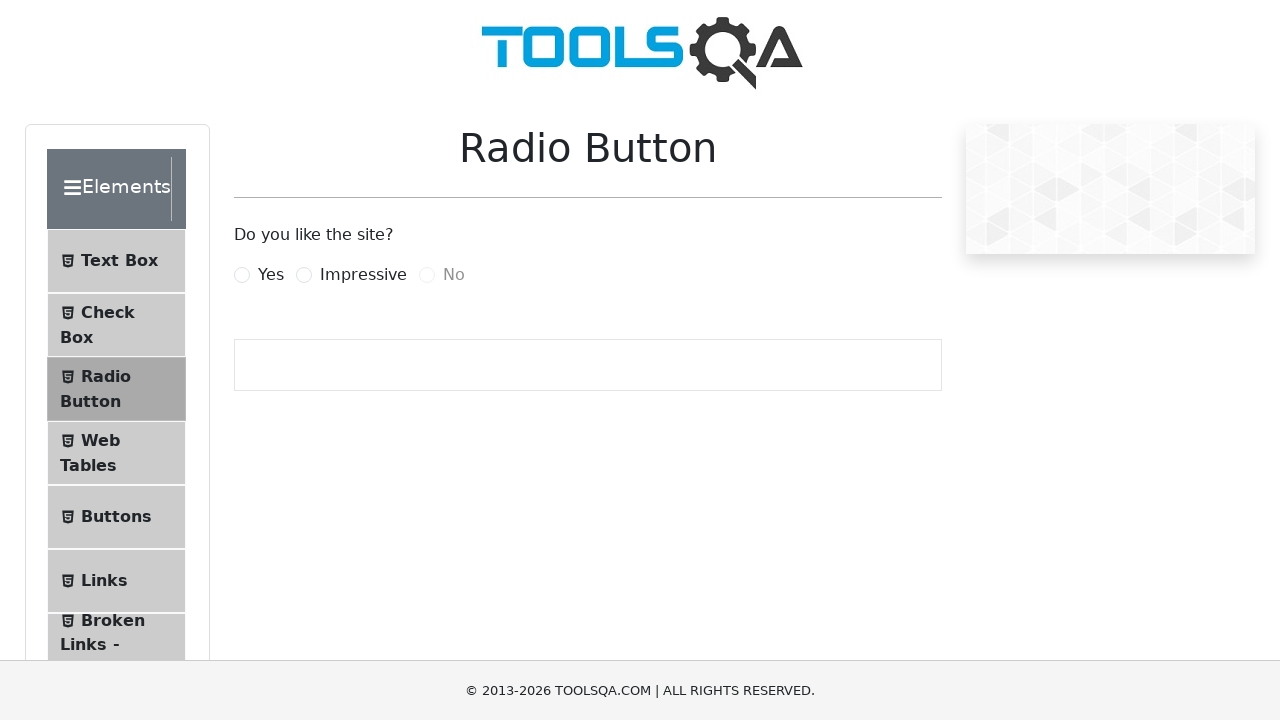

Clicked 'Yes' radio button at (271, 275) on xpath=//label[@for='yesRadio']
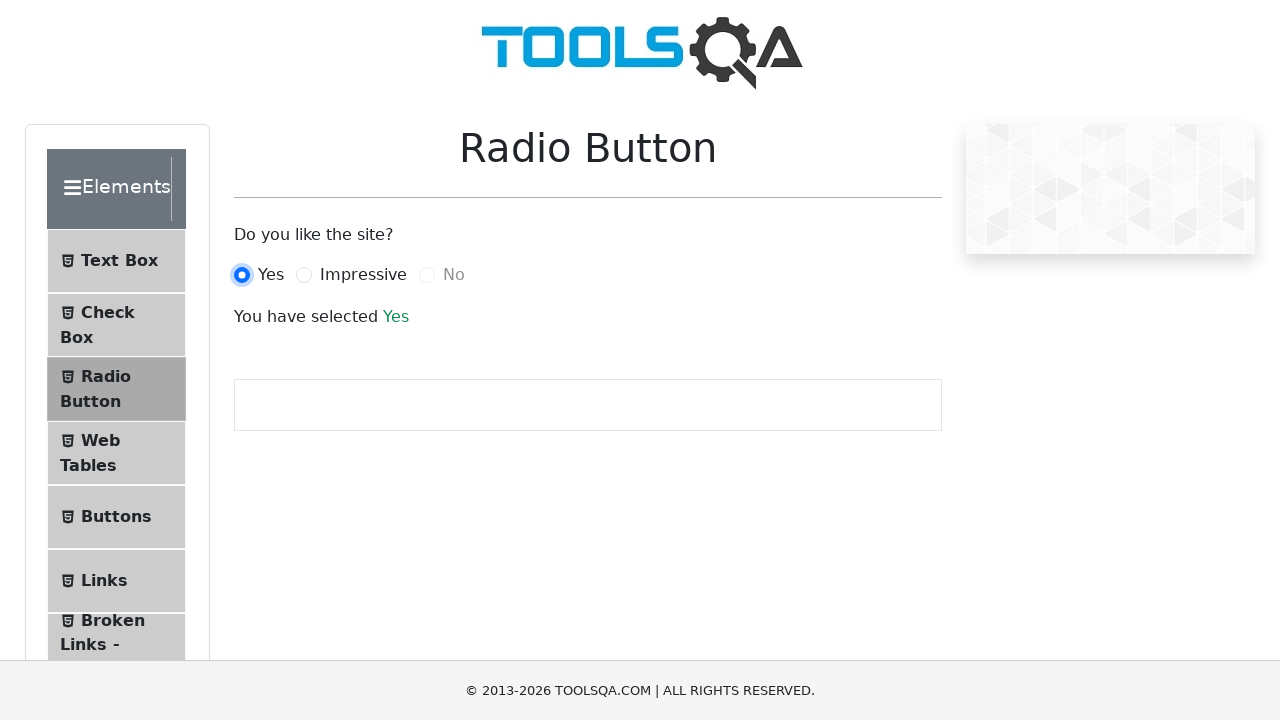

Waited for success message to appear
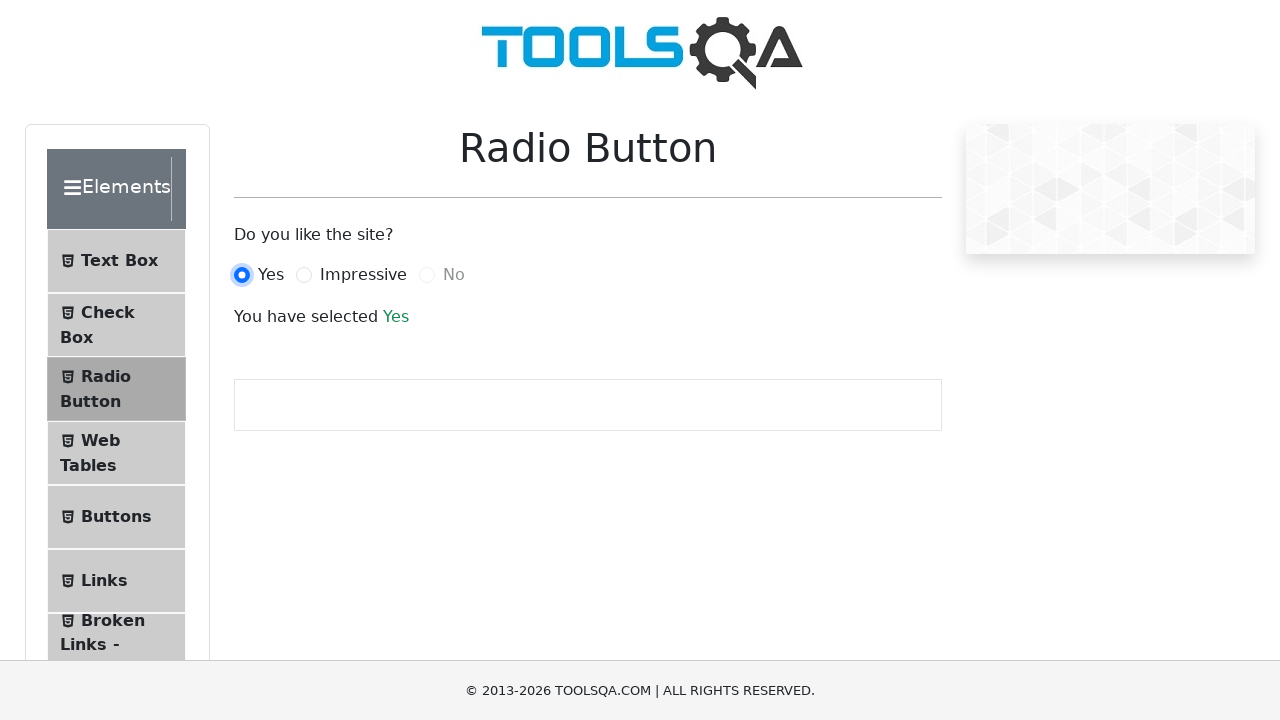

Retrieved selected radio button text content
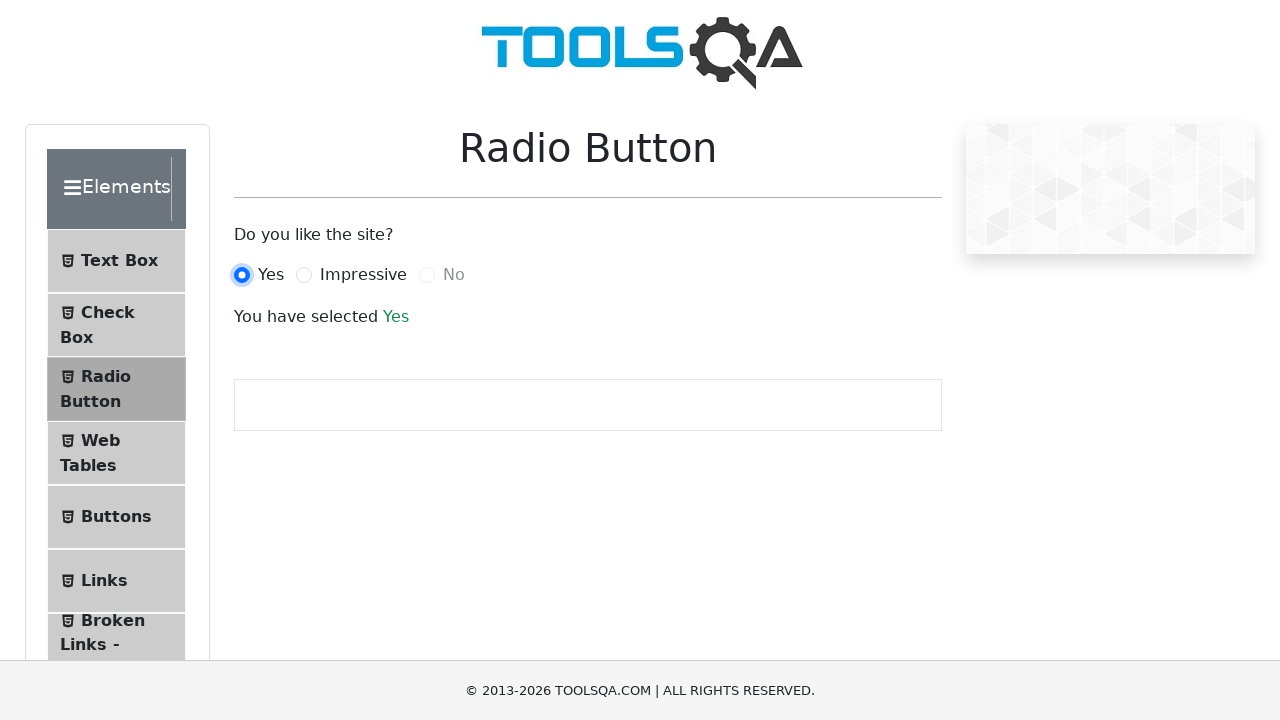

Verified 'Yes' radio button is selected
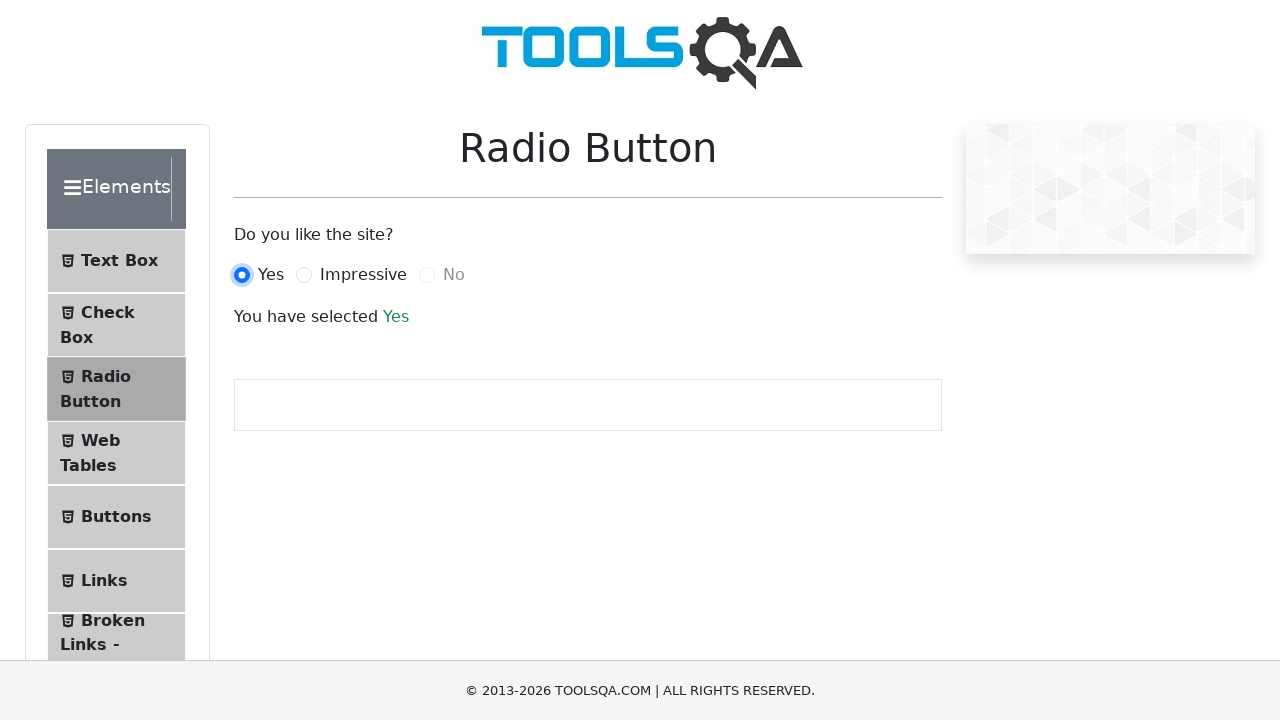

Clicked 'Impressive' radio button at (363, 275) on xpath=//label[@for='impressiveRadio']
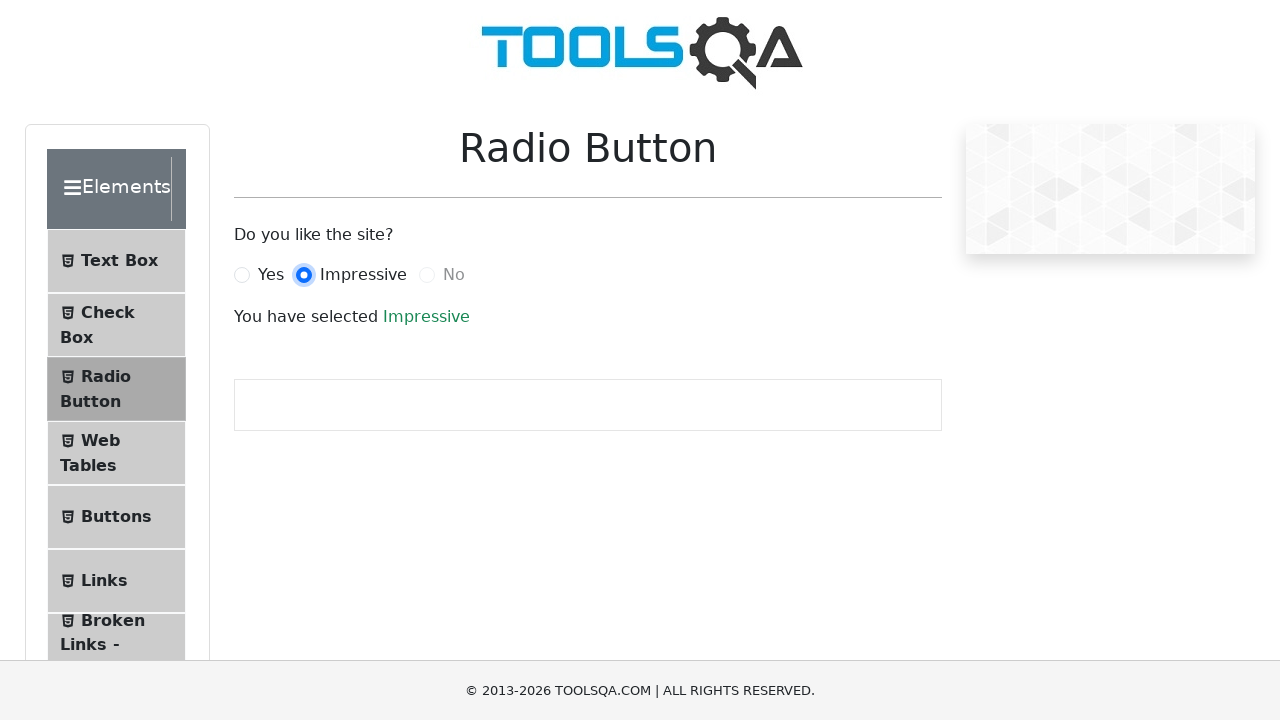

Retrieved selected radio button text content after clicking 'Impressive'
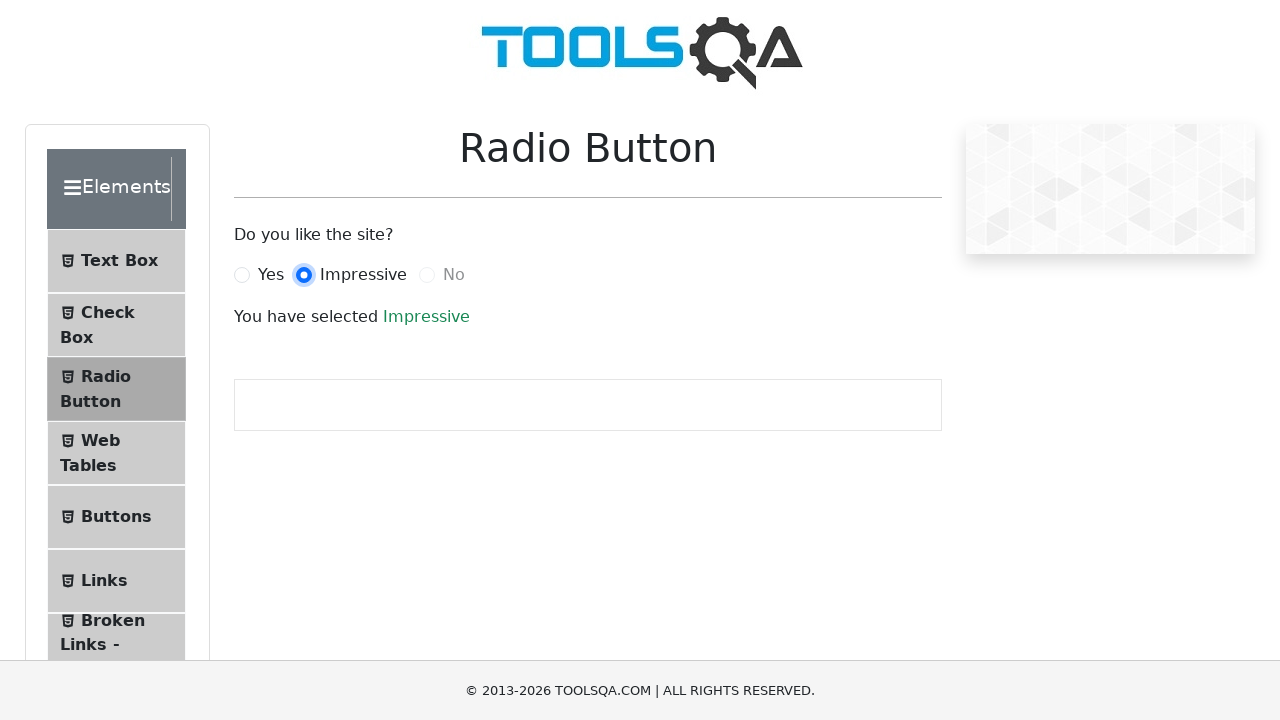

Verified 'Impressive' radio button is selected
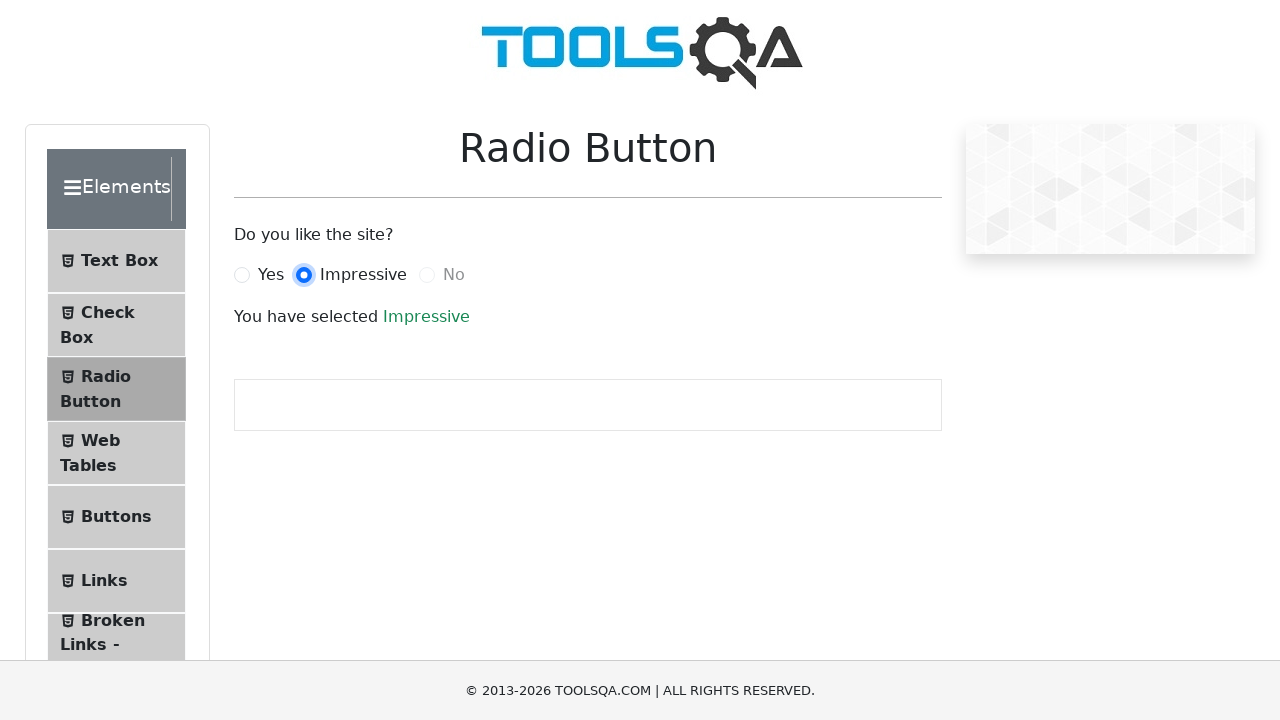

Located 'No' radio button element
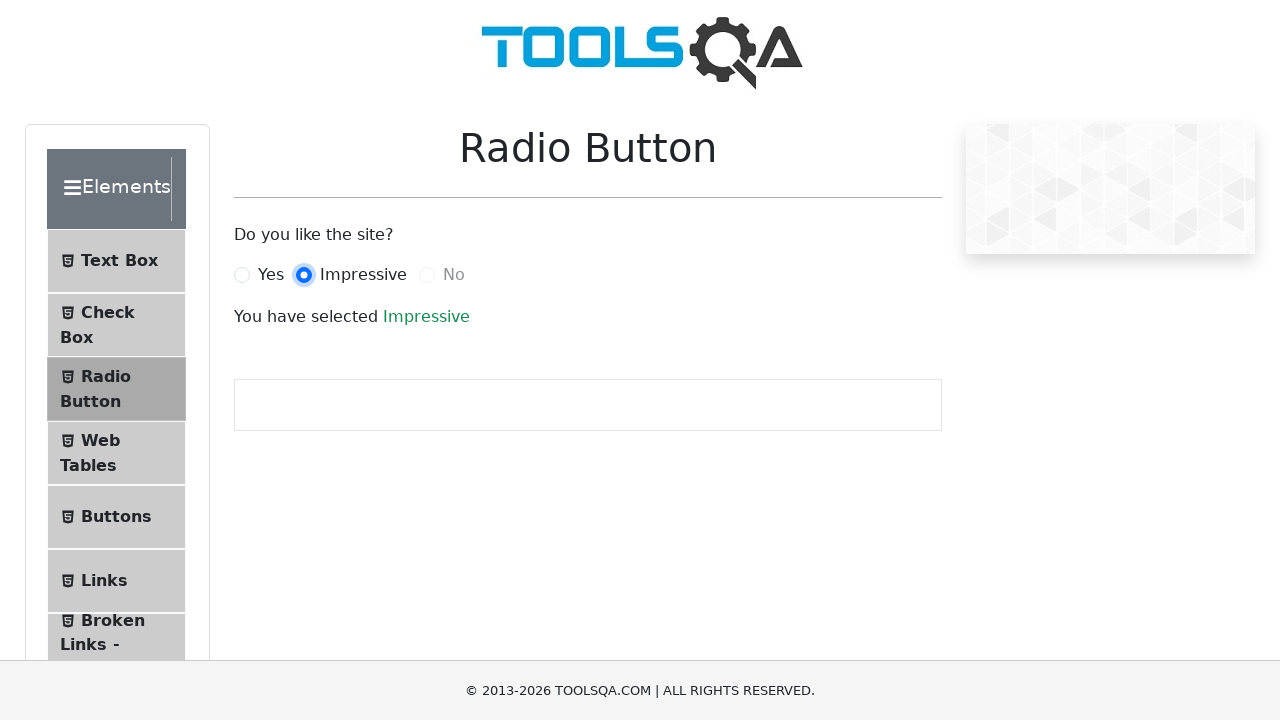

Verified 'No' radio button is disabled
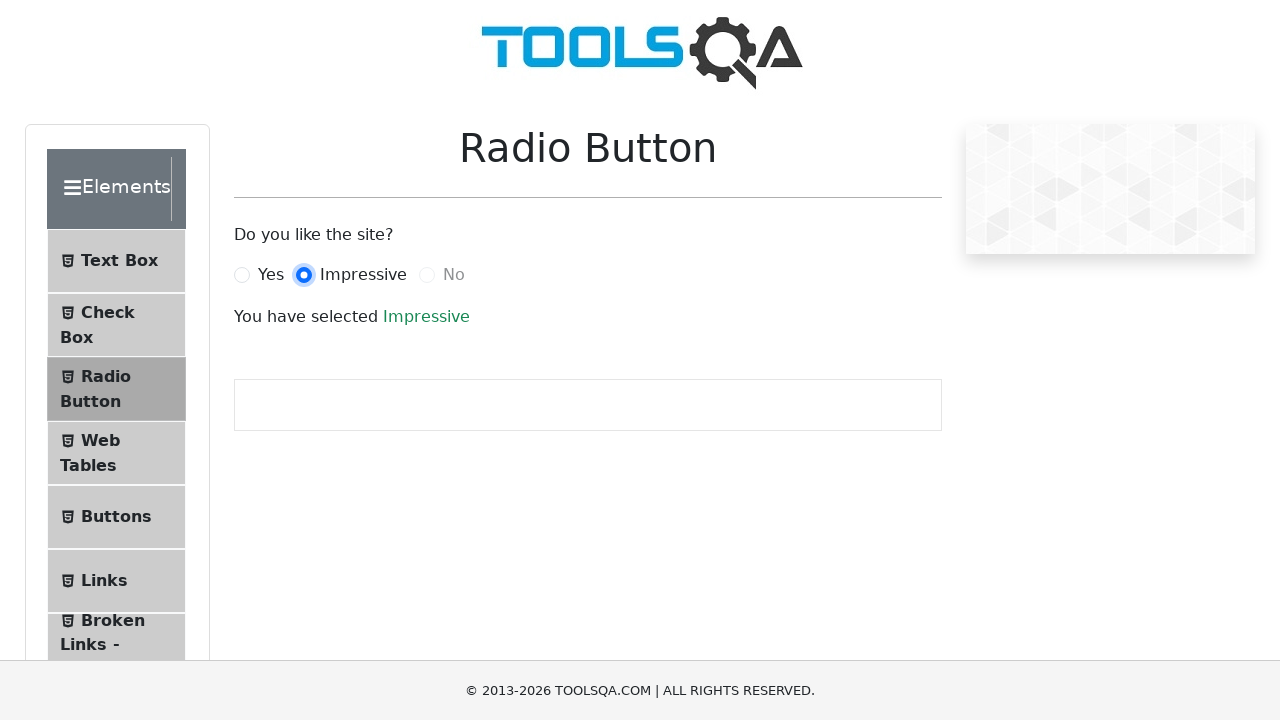

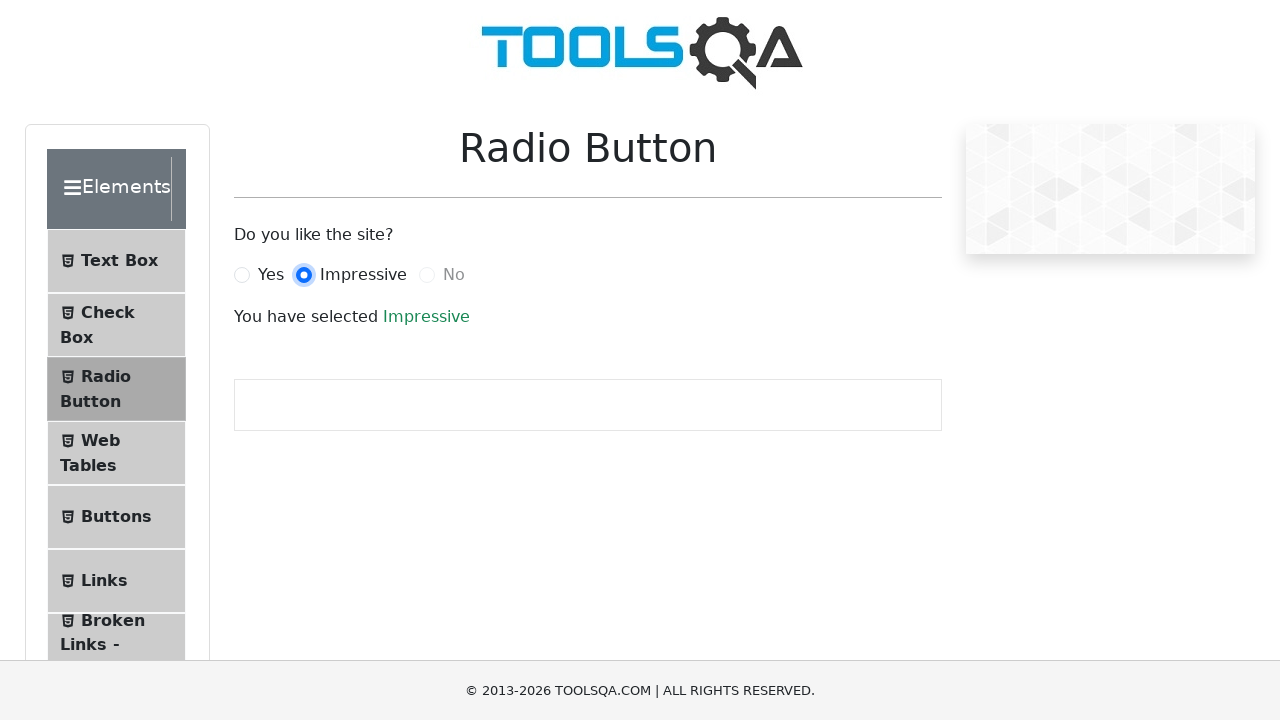